Tests autocomplete dropdown functionality by typing "ind" and selecting "India" from the suggestions

Starting URL: https://rahulshettyacademy.com/dropdownsPractise/

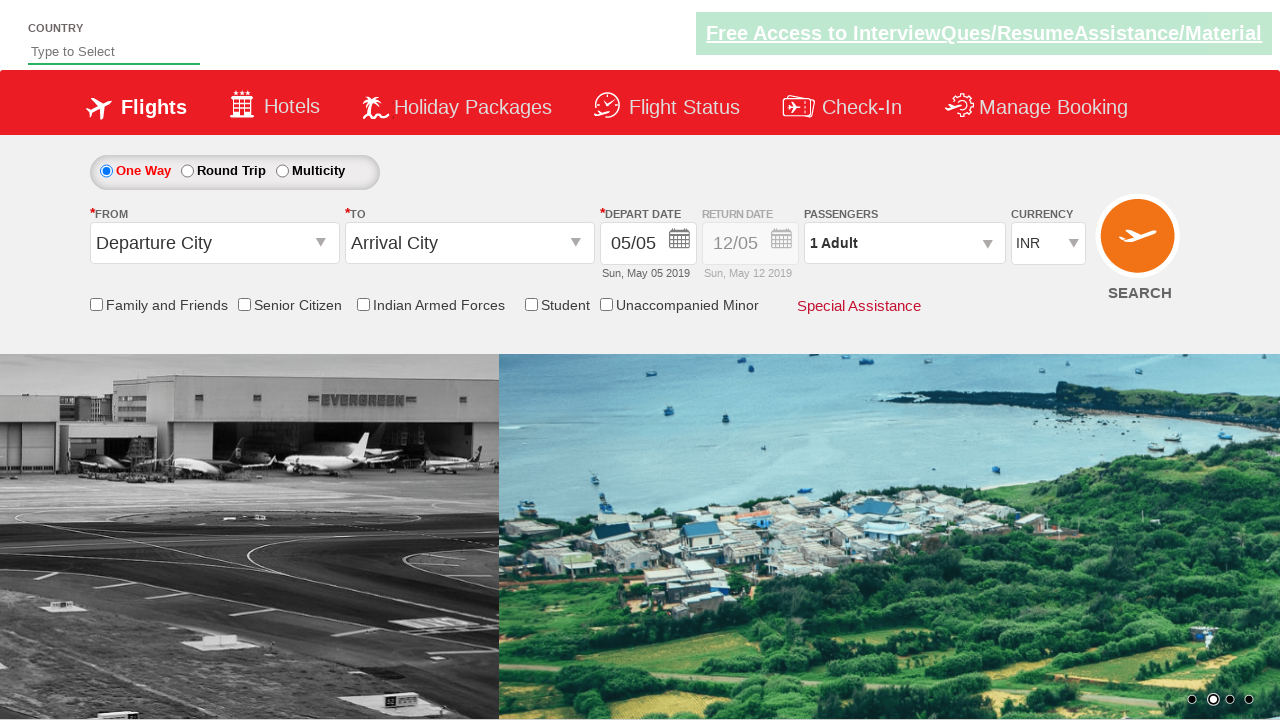

Typed 'ind' in the autosuggest field on #autosuggest
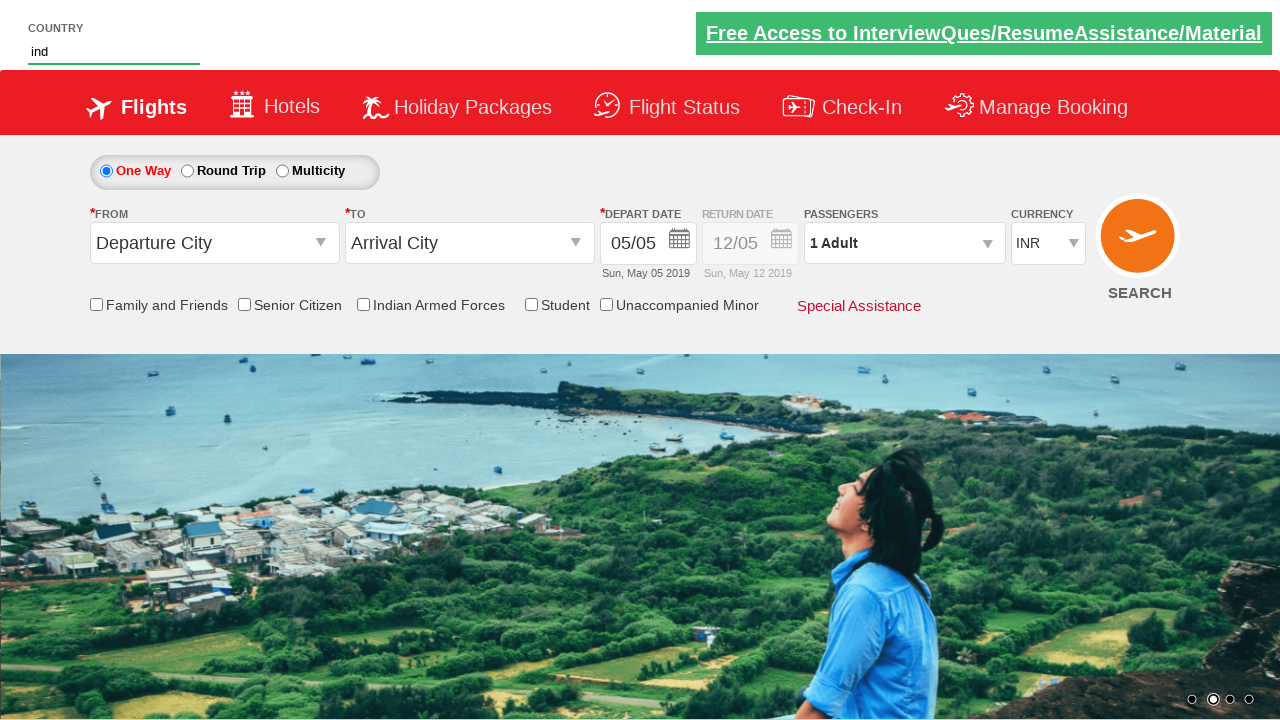

Dropdown options appeared and became visible
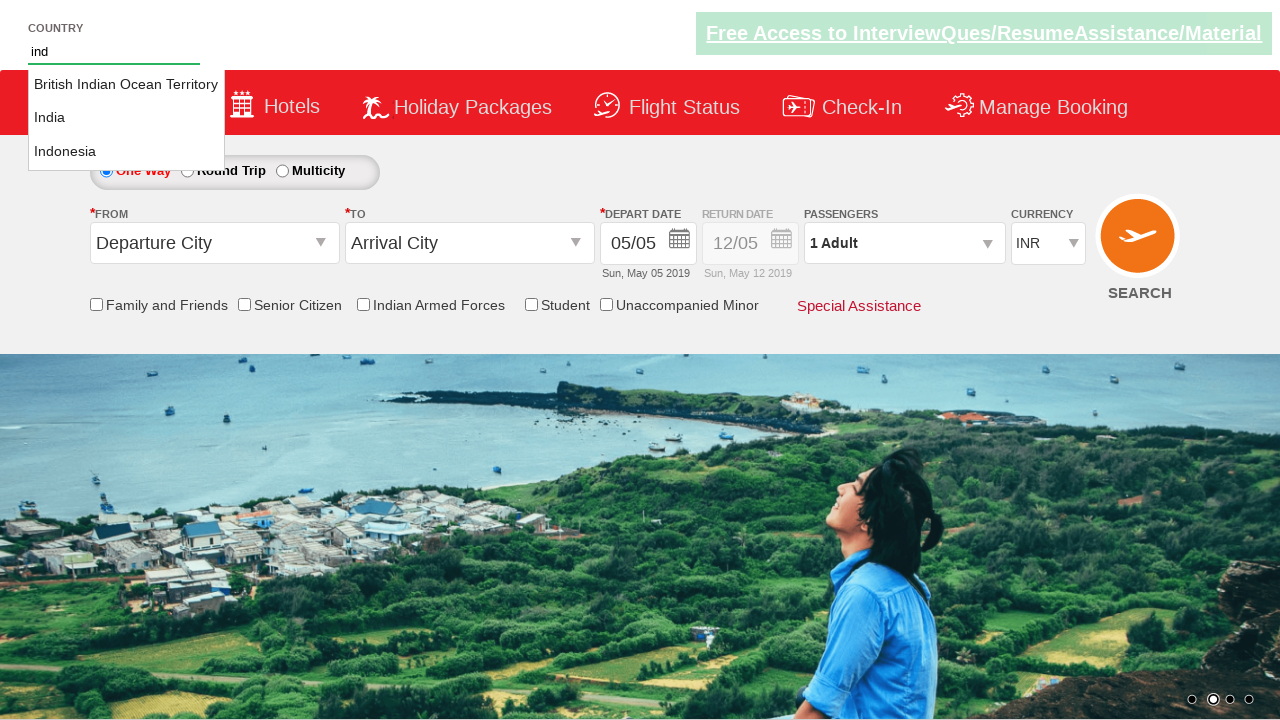

Selected 'India' from the dropdown suggestions at (126, 118) on xpath=//ul[@id='ui-id-1']//li >> nth=1
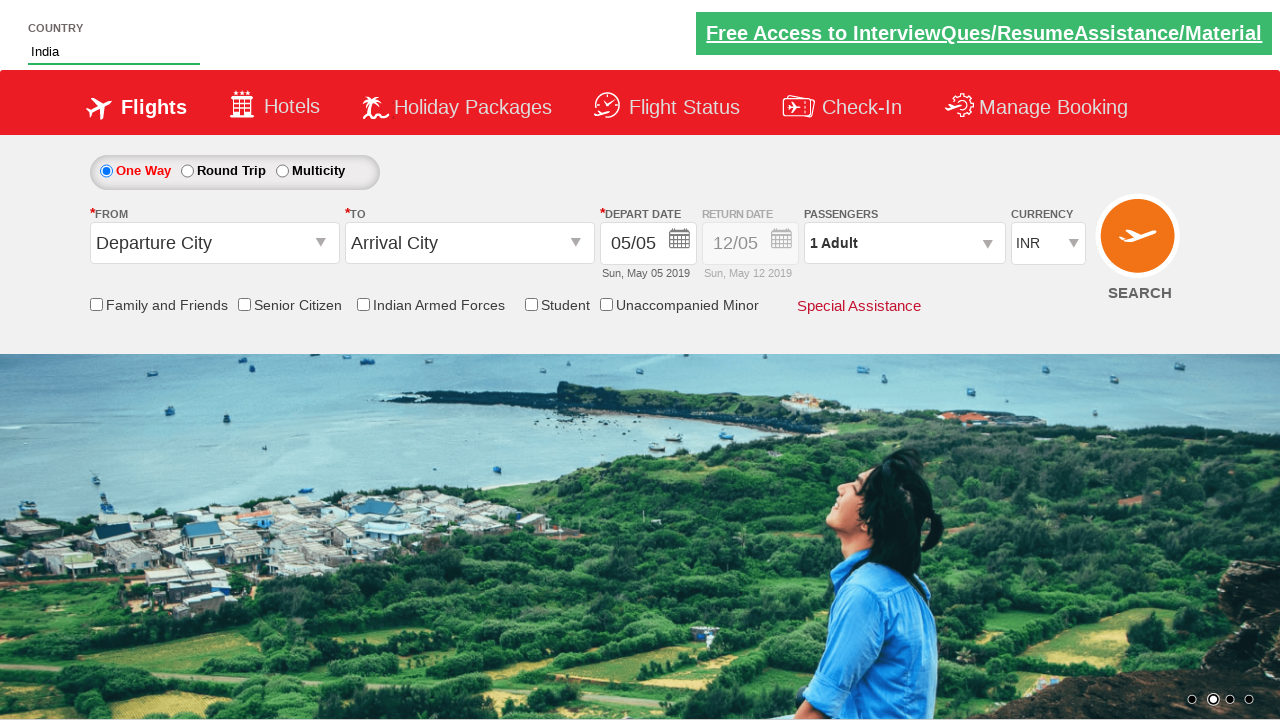

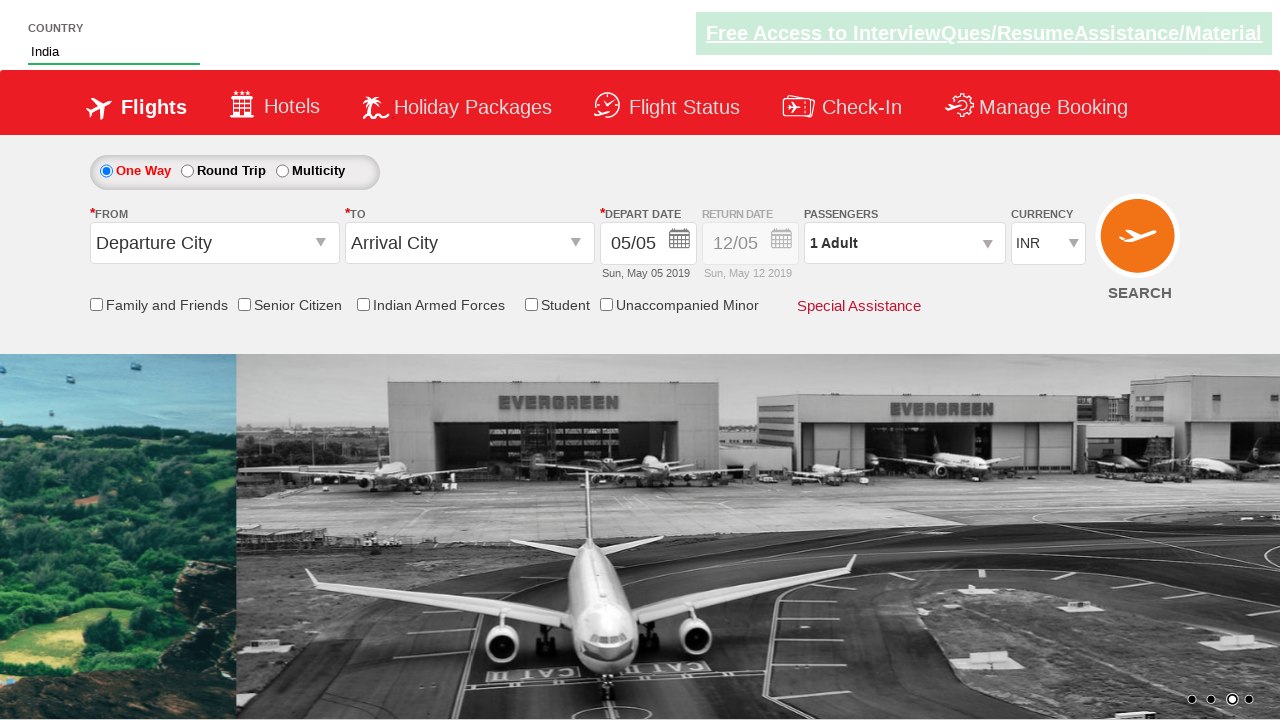